Tests clicking a reveal button and waiting for a hidden input to become visible before typing into it

Starting URL: https://www.selenium.dev/selenium/web/dynamic.html

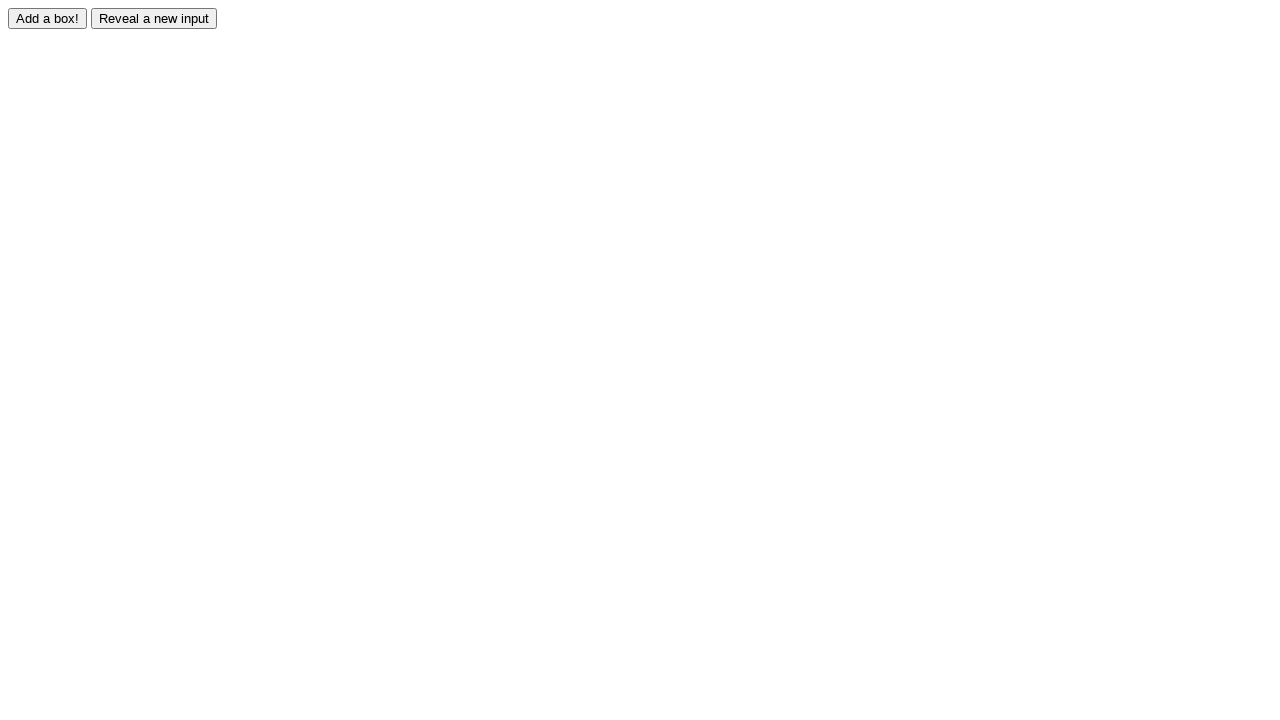

Clicked the reveal button to show hidden input at (154, 18) on #reveal
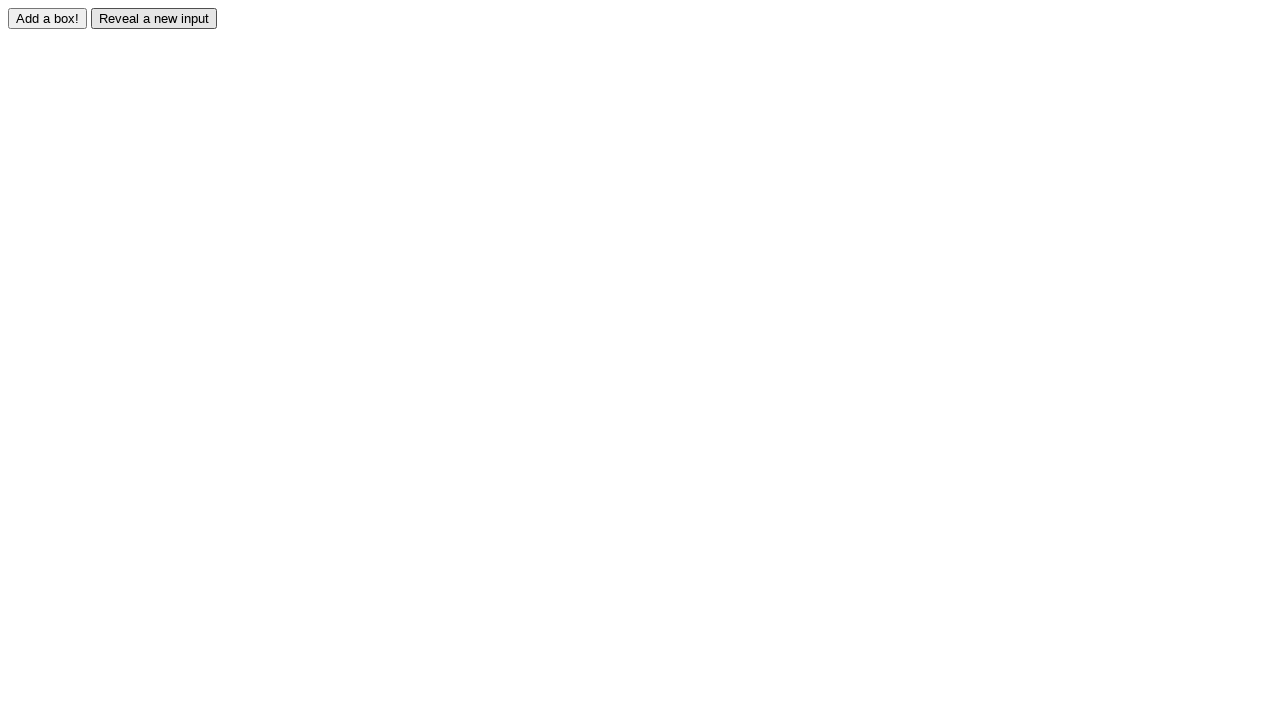

Hidden input element became visible
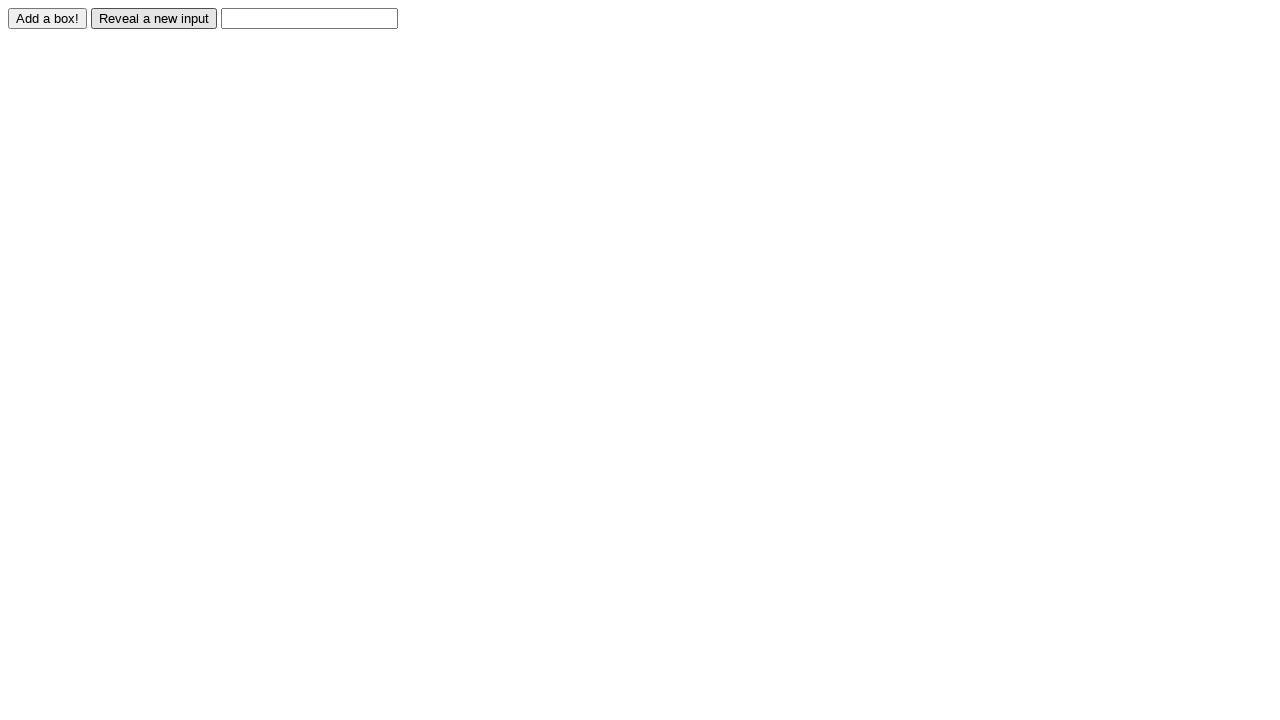

Typed 'GuiderSoft' into the revealed input field on #revealed
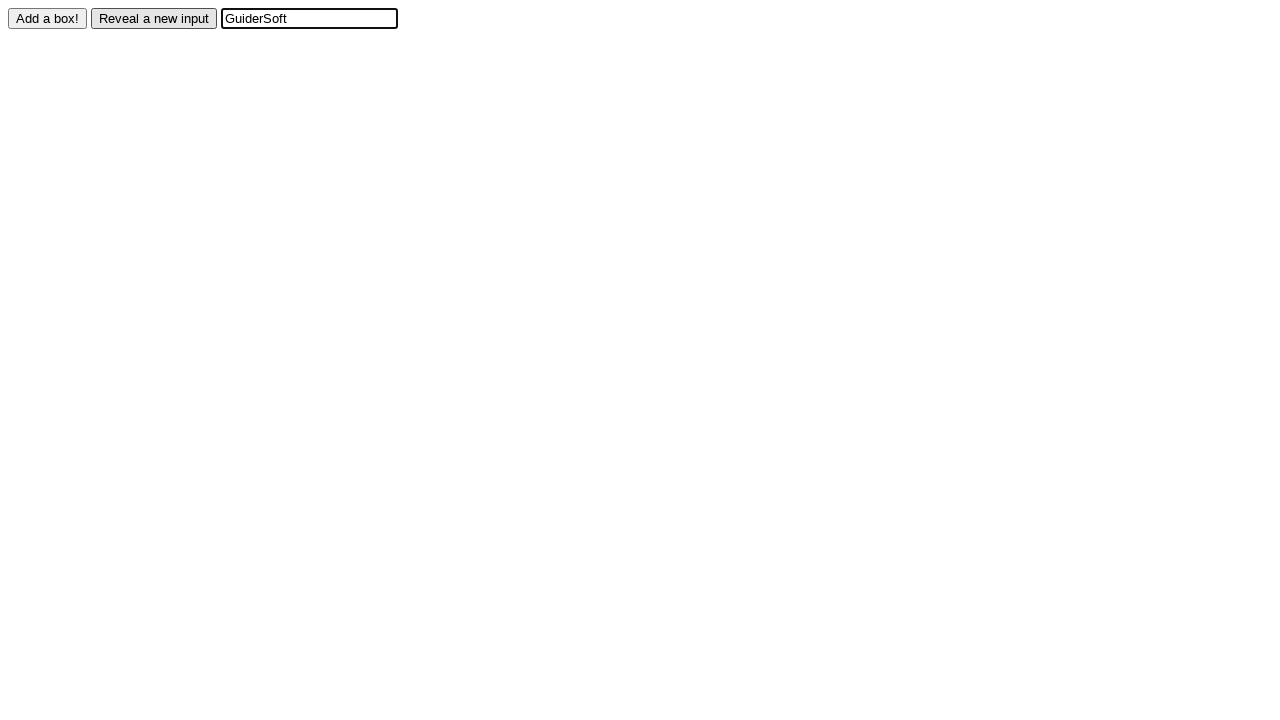

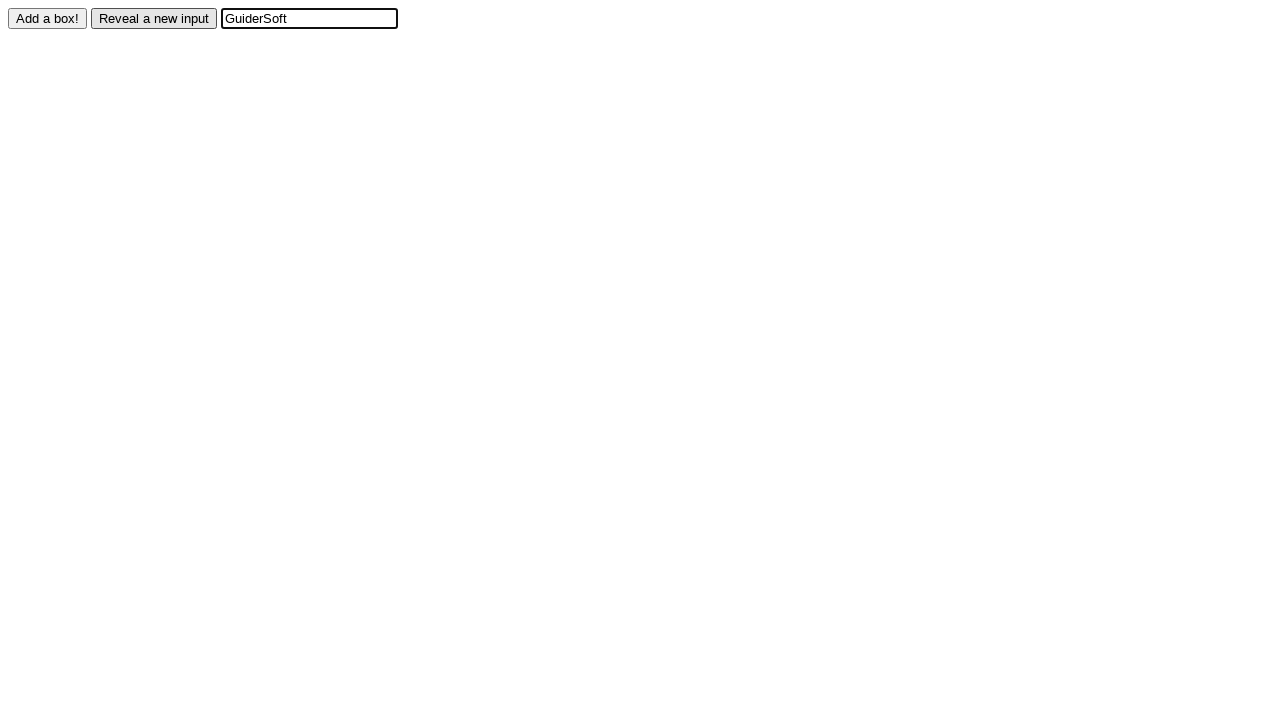